Navigates to the Challenging DOM page and verifies the table edit and delete action buttons are present for all rows

Starting URL: https://the-internet.herokuapp.com/

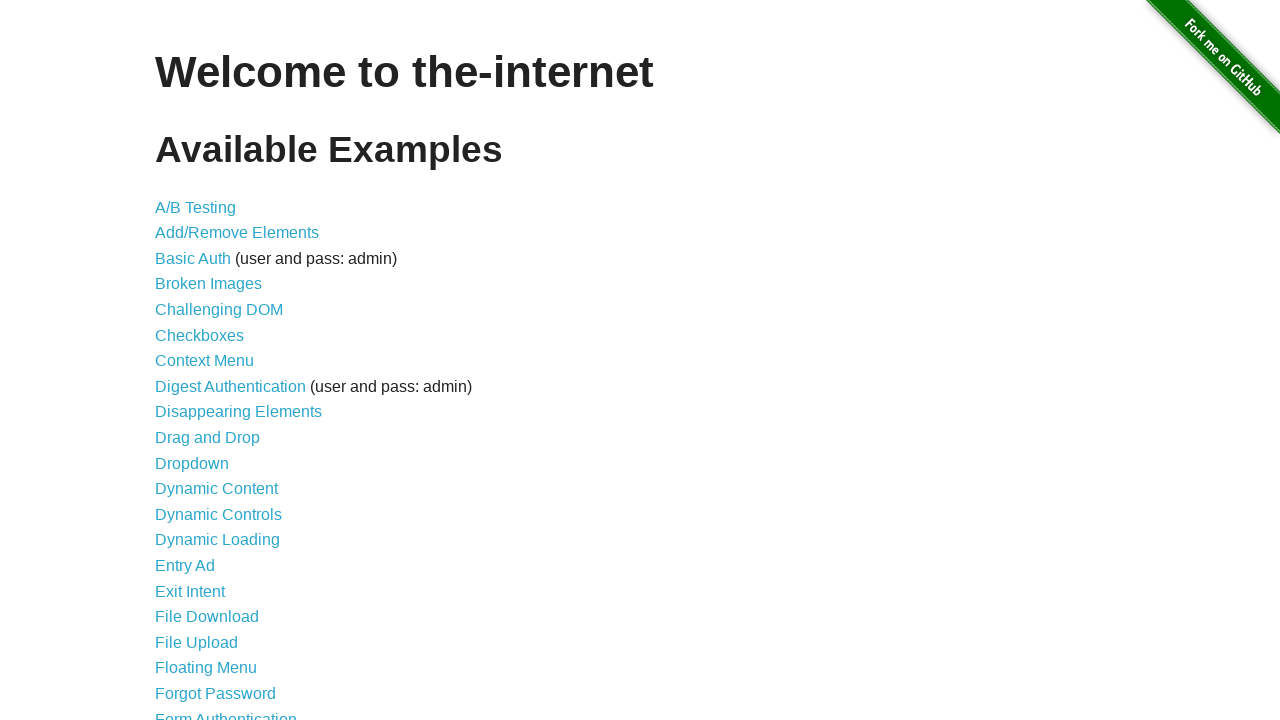

Clicked on Challenging DOM link at (219, 310) on xpath=//a[normalize-space()='Challenging DOM']
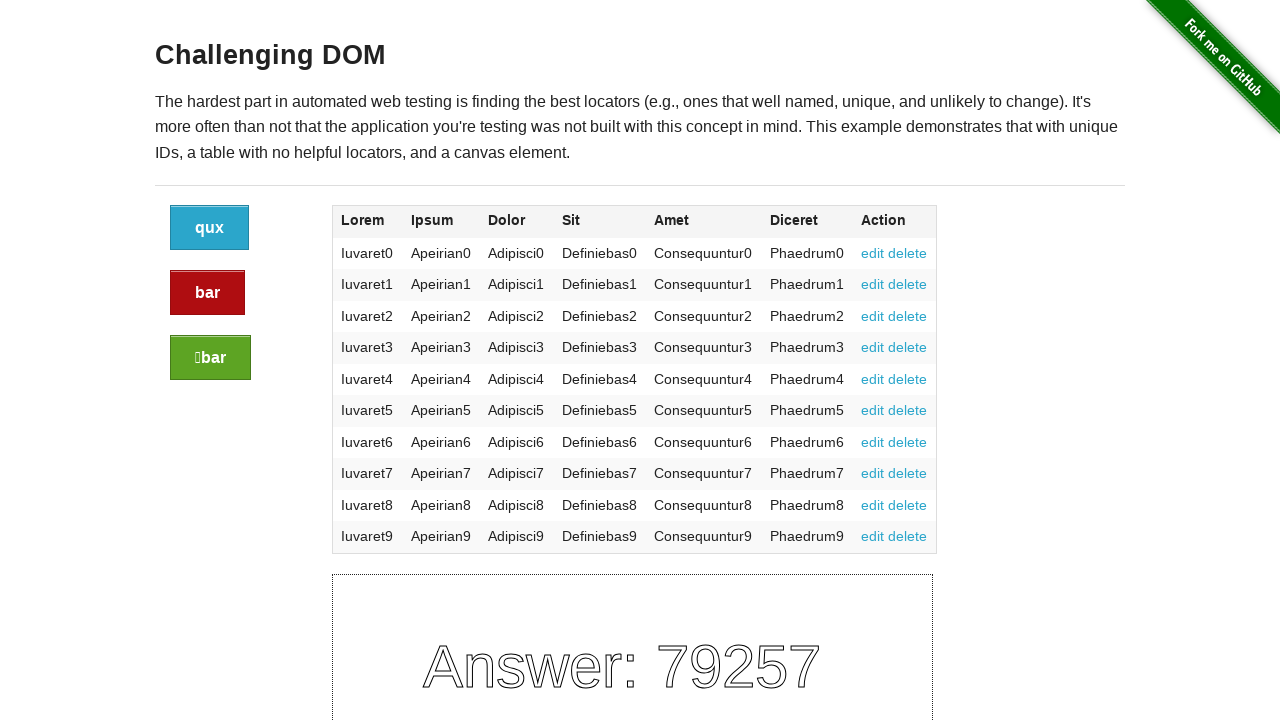

Challenging DOM page loaded (h3 selector found)
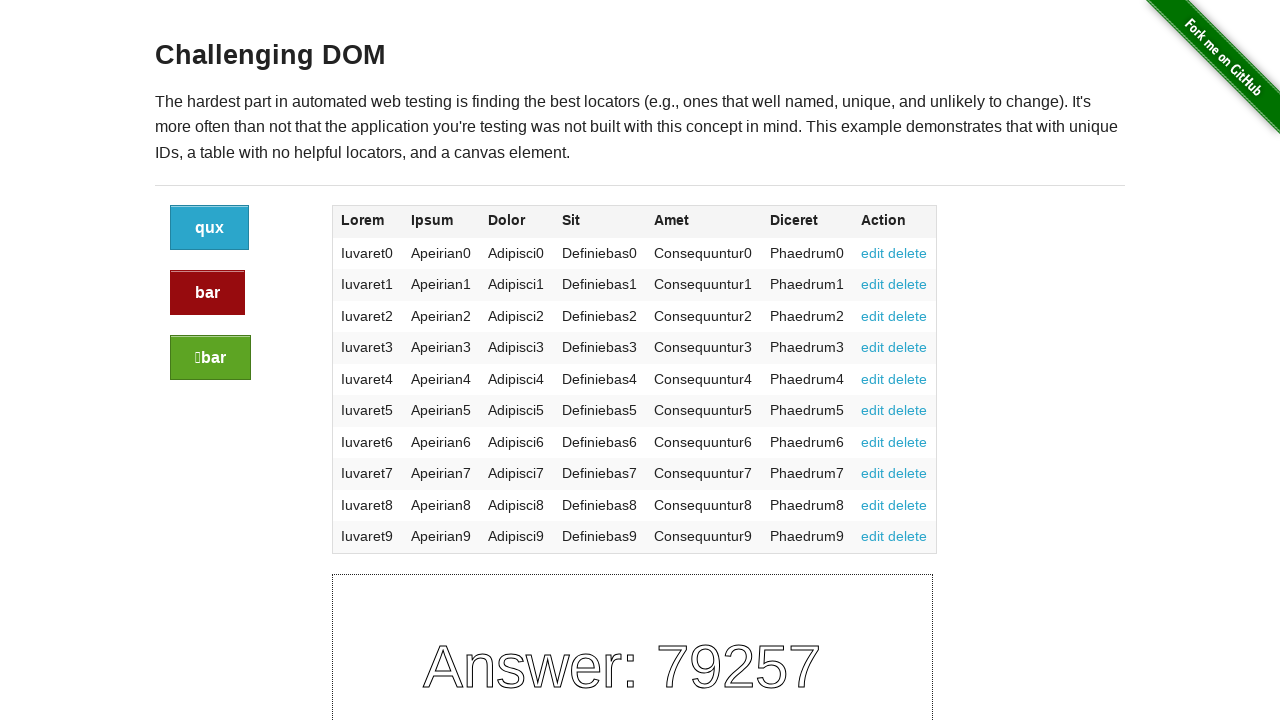

Edit button found in first table row
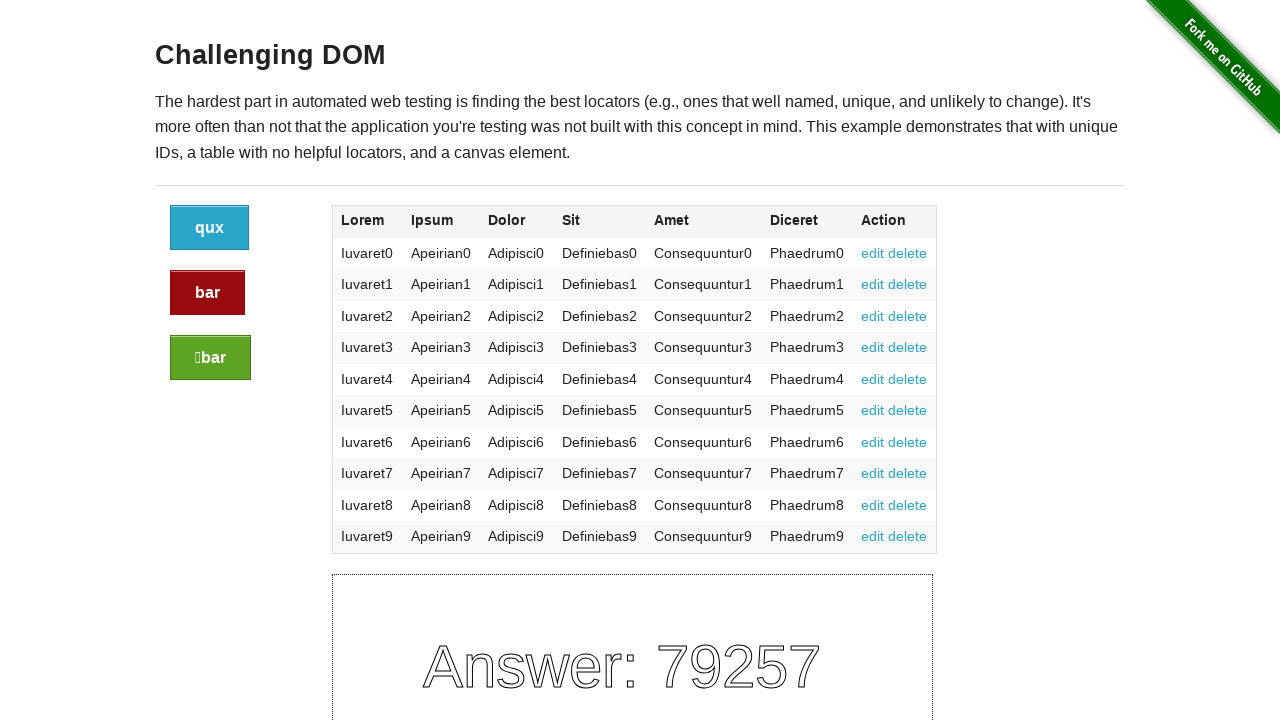

Delete button found in first table row
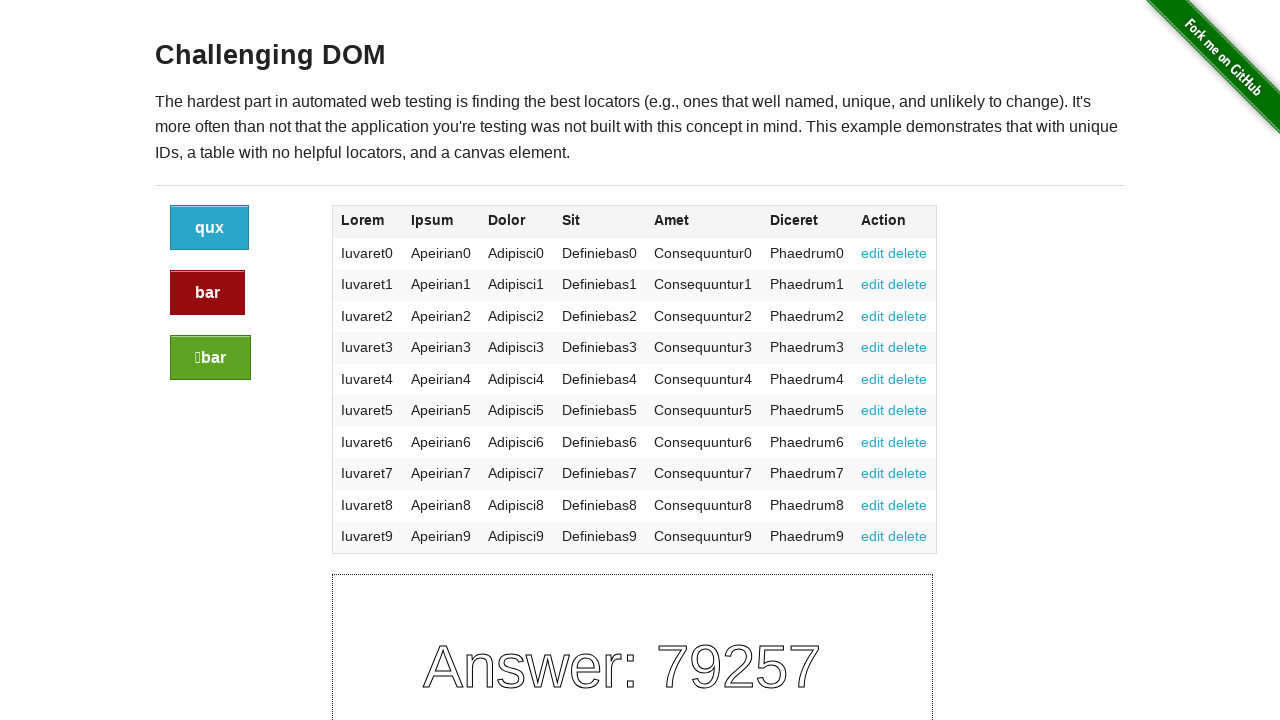

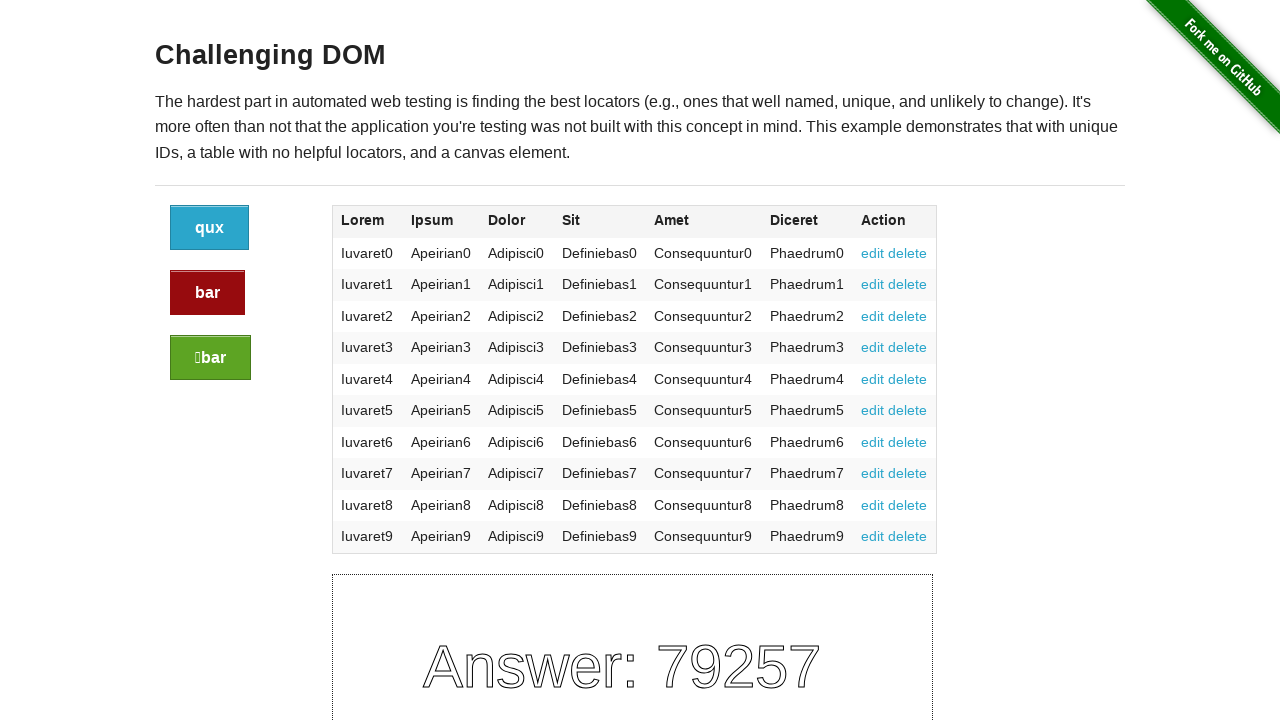